Tests the scheduled outage page by waiting for it to load and selecting an option from the year dropdown to verify the dropdown functionality works.

Starting URL: https://tatapower-ddl.com/scheduleoutage/119/customers/scheduled-outage

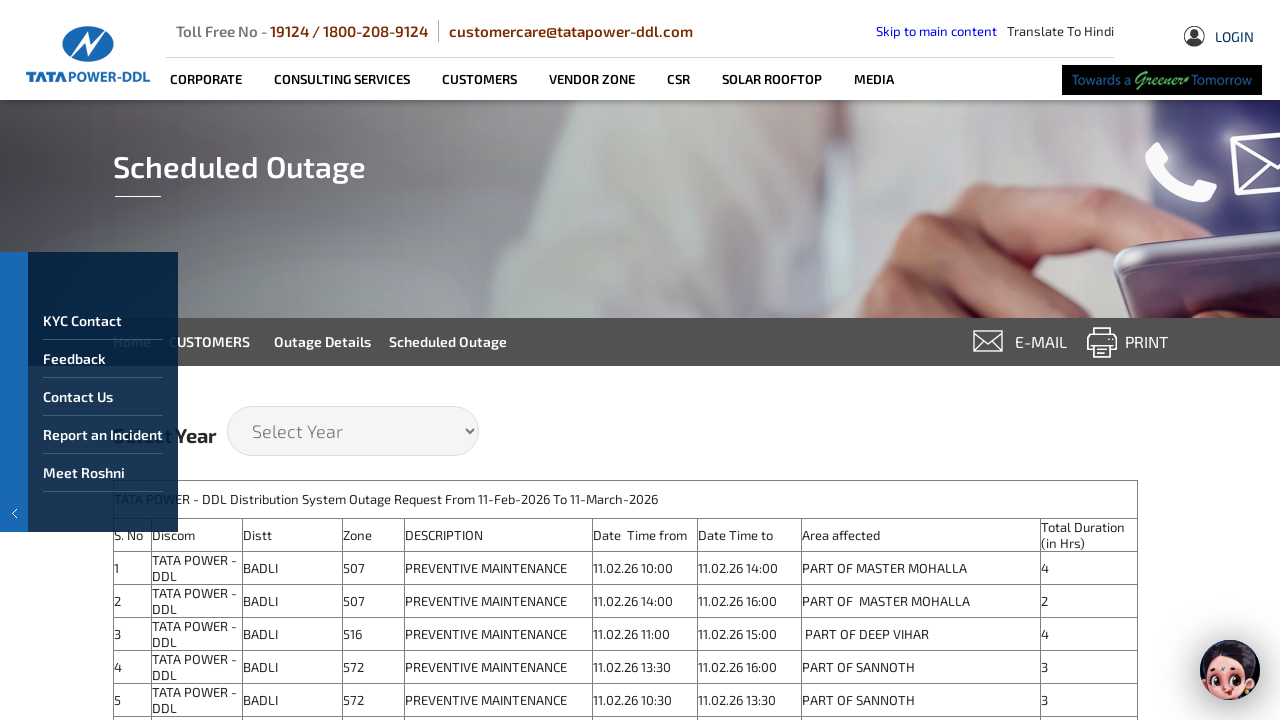

Waited for page to fully load with networkidle state
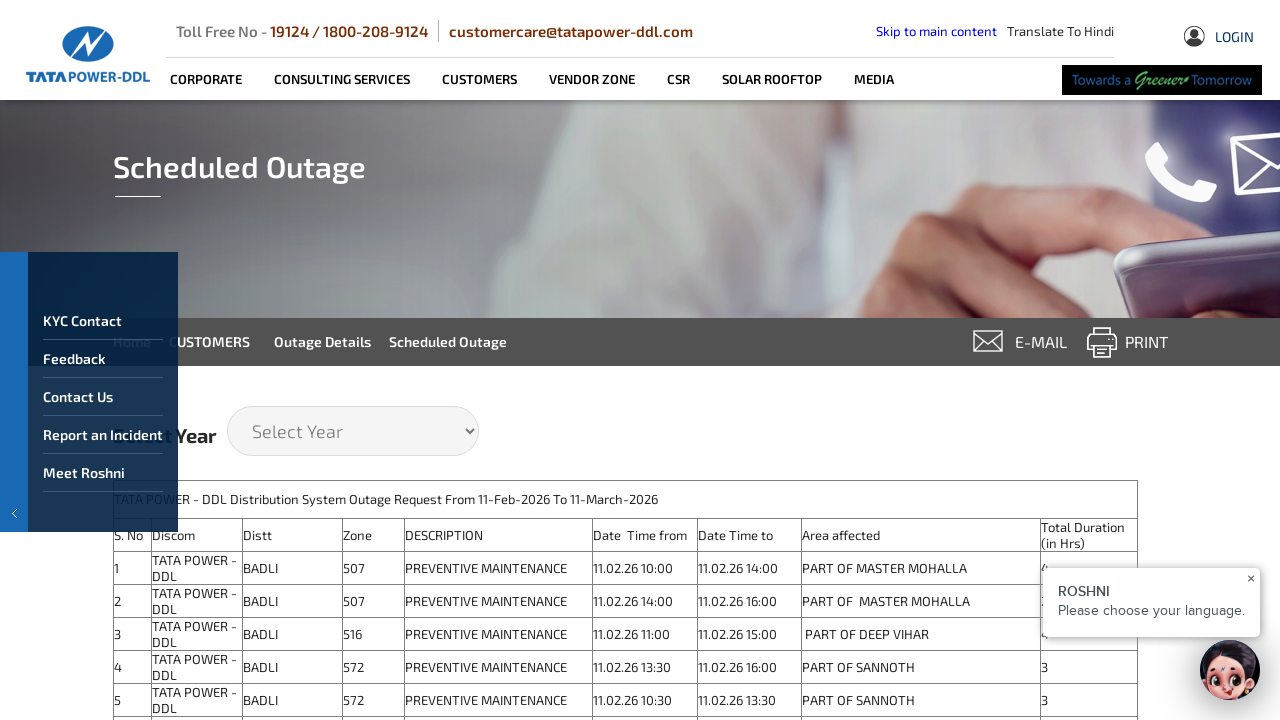

Year dropdown selector (#ddlYear) is now present on the page
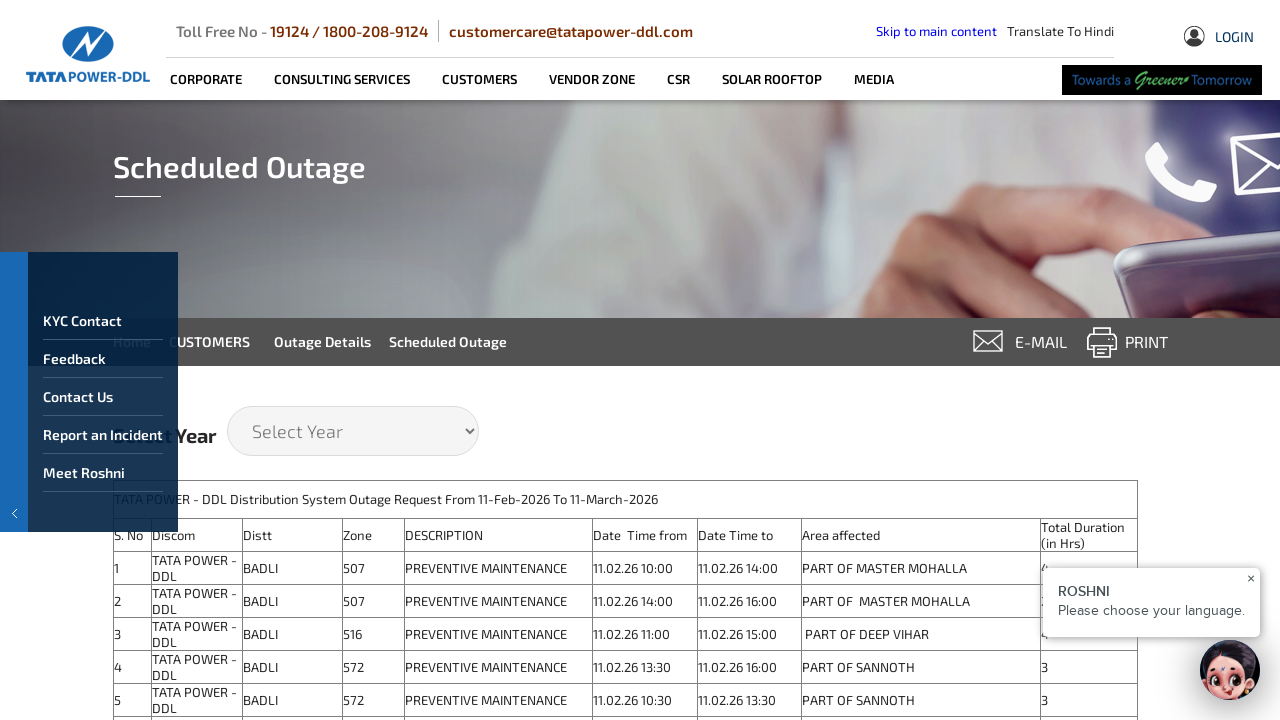

Selected second option (index 1) from the year dropdown on #ddlYear
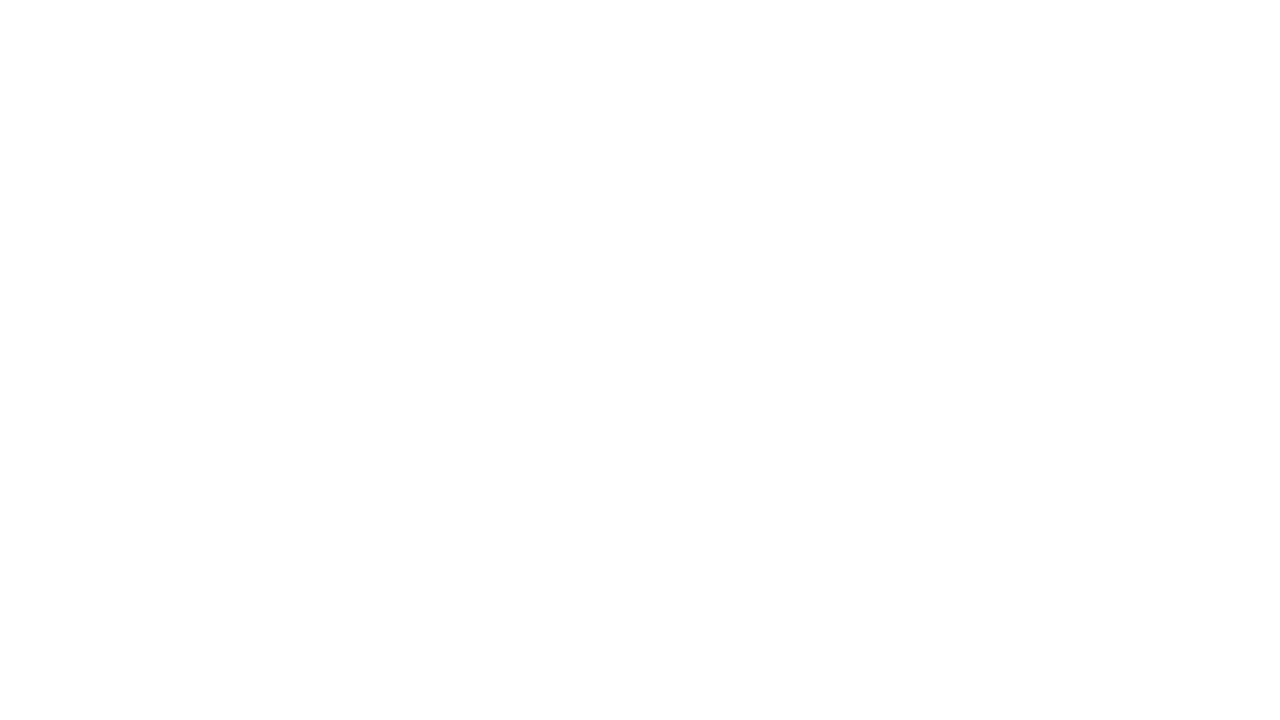

Page updated after year dropdown selection
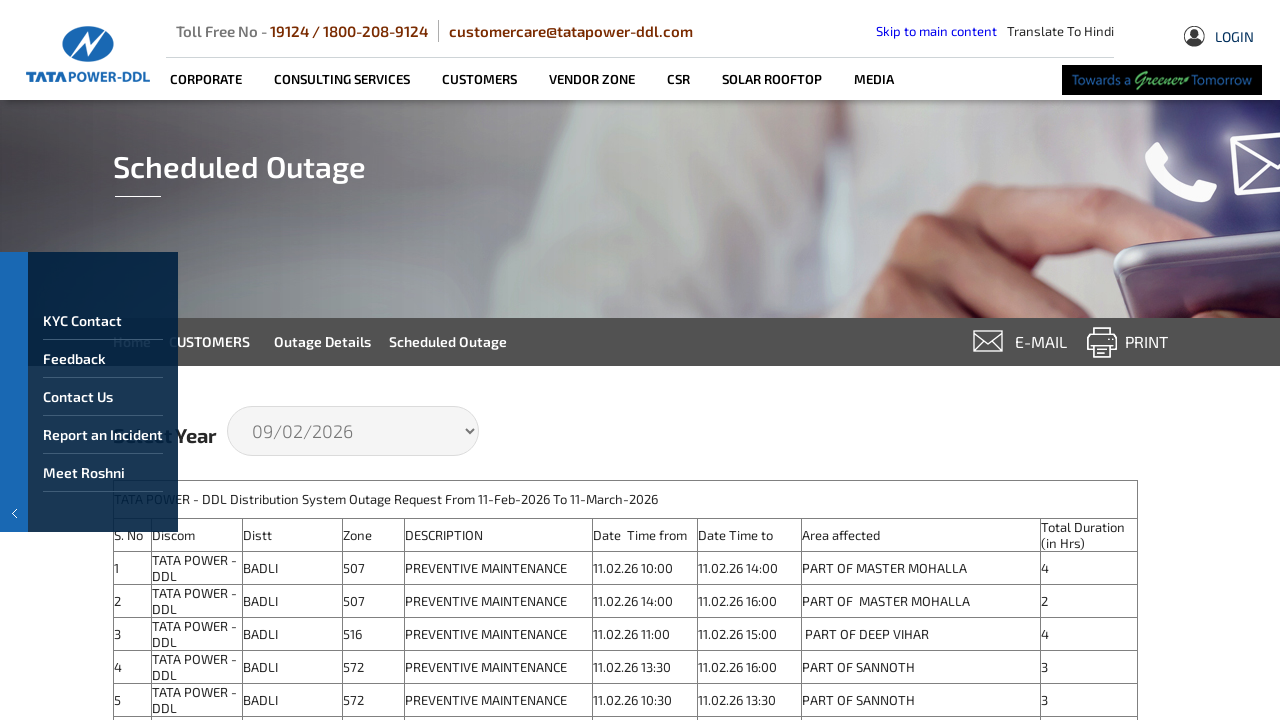

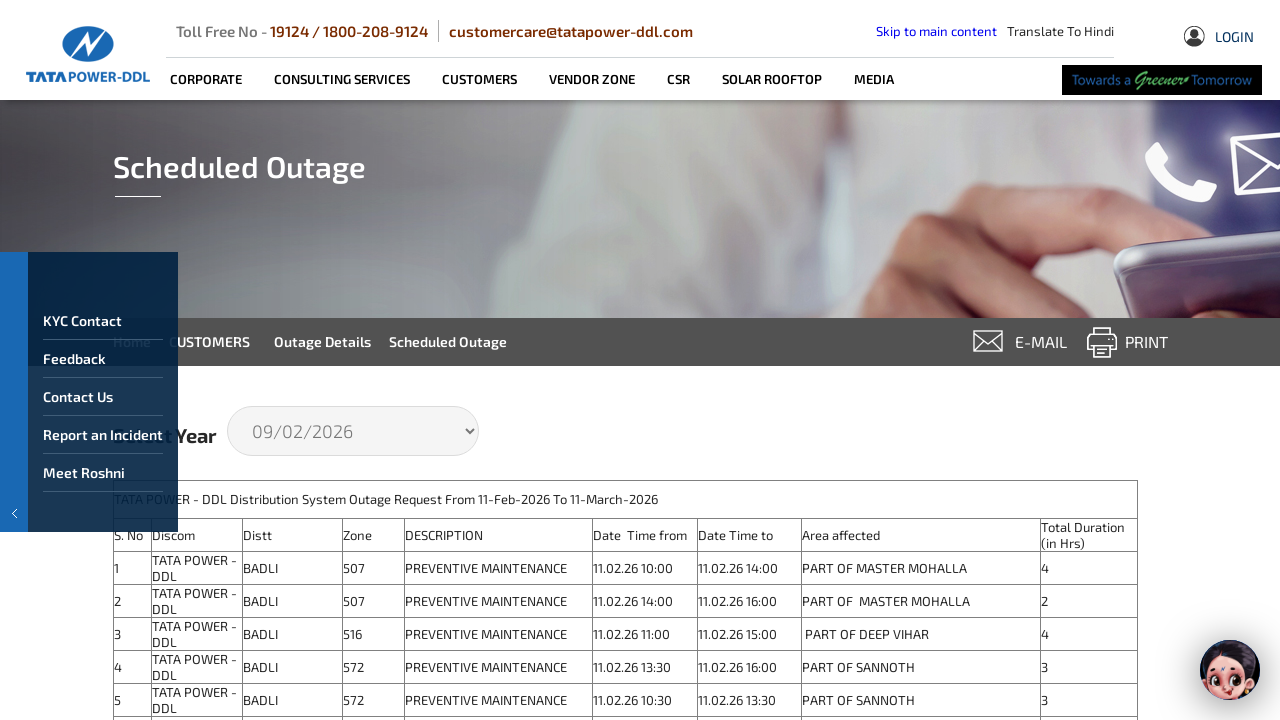